Tests right-click context menu functionality by navigating to the Context Menu page, performing a right-click action, and handling the resulting alert dialog

Starting URL: https://the-internet.herokuapp.com/

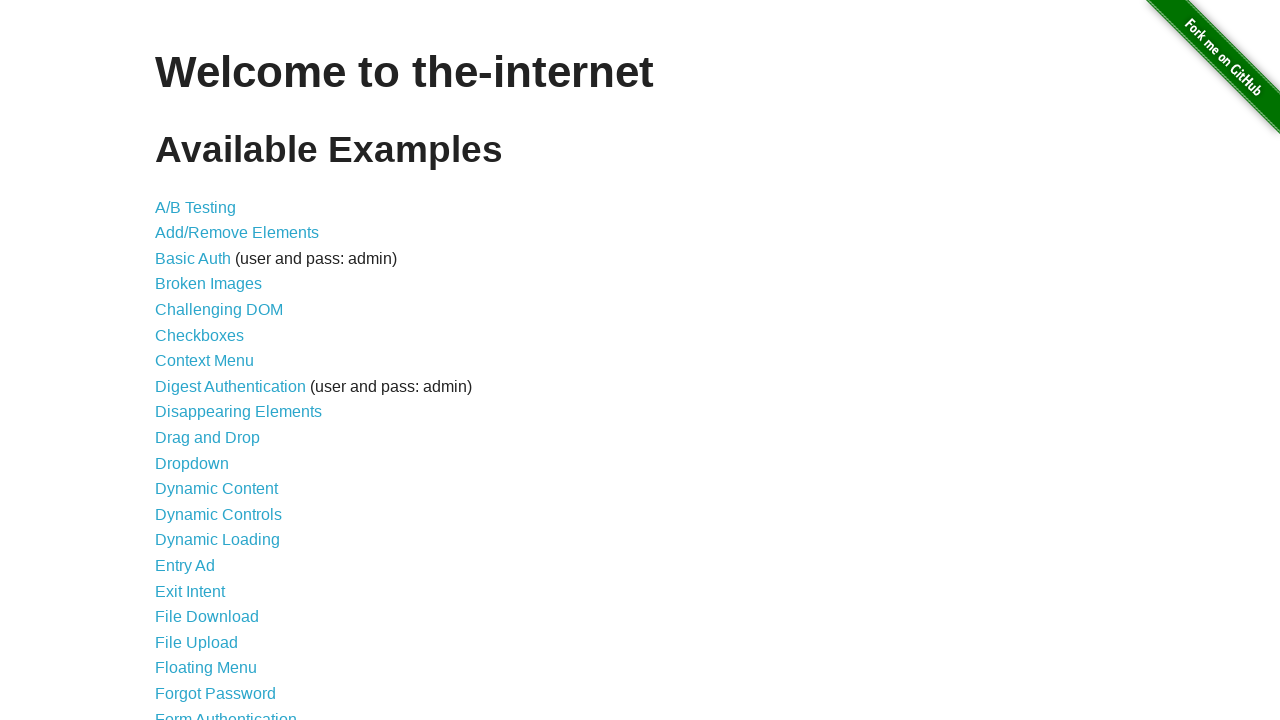

Navigated to the-internet.herokuapp.com homepage
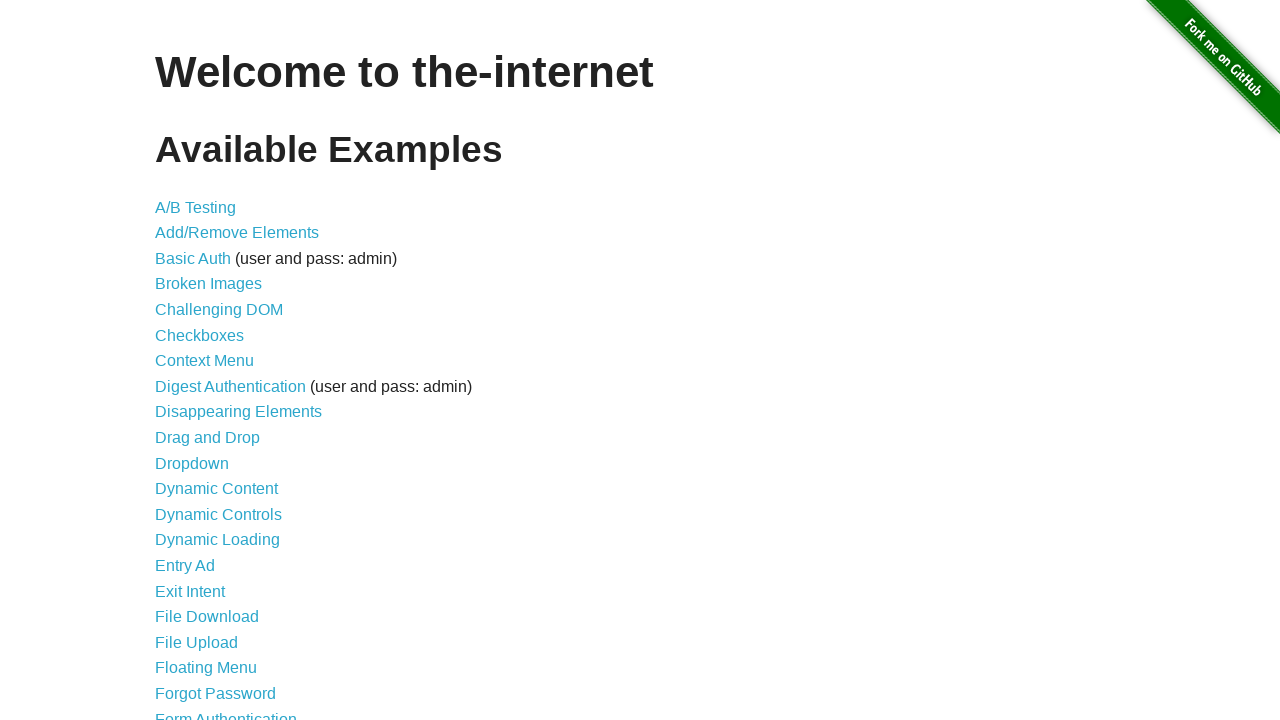

Clicked on Context Menu link at (204, 361) on text=Context Menu
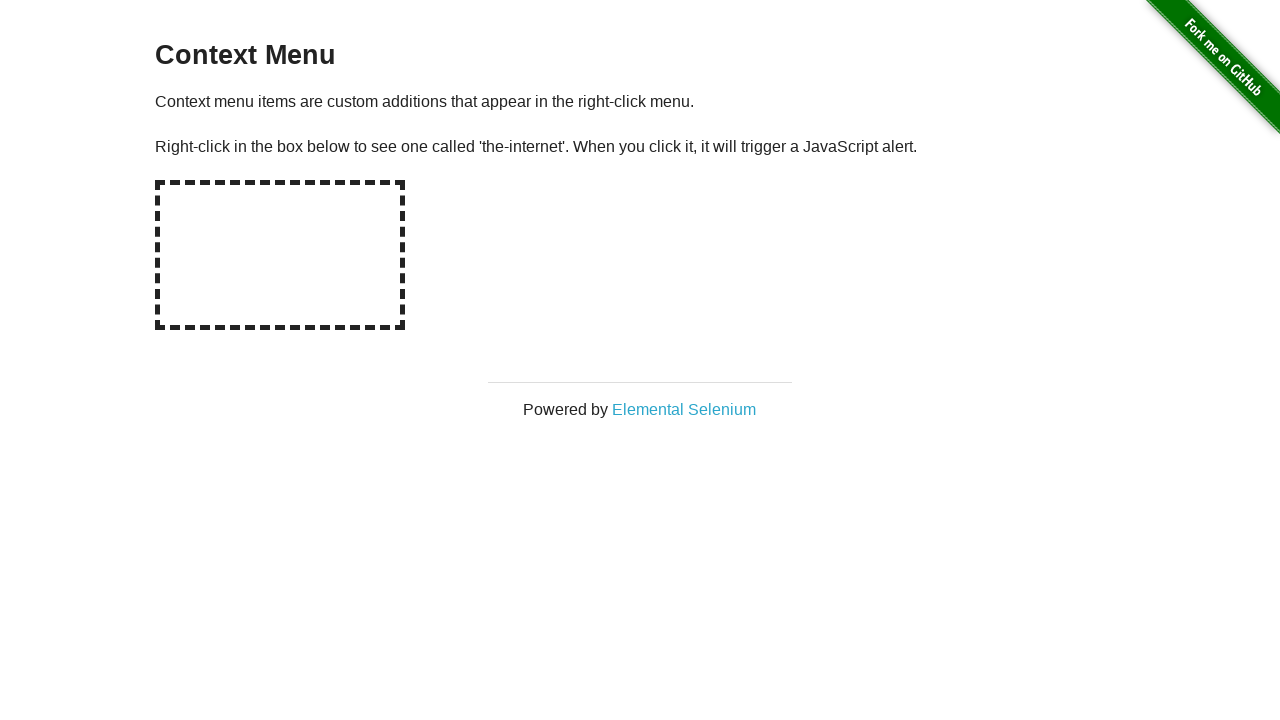

Context Menu page loaded - h3 element visible
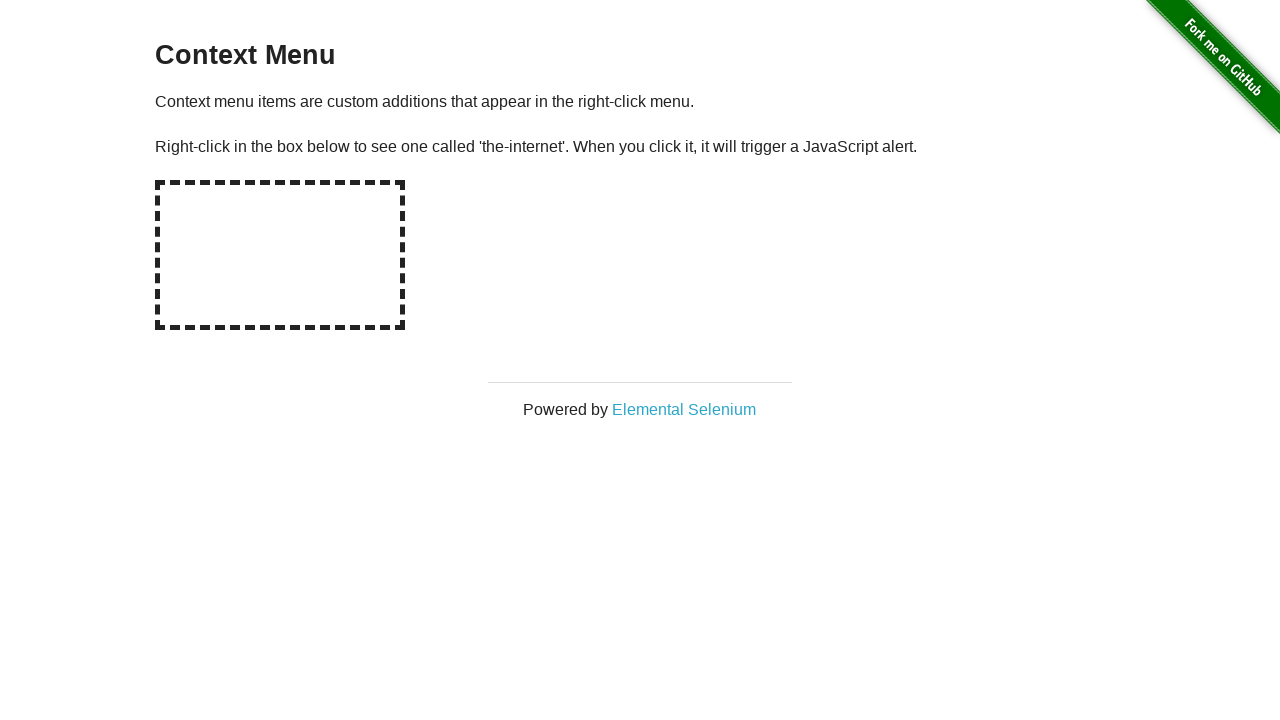

Performed right-click on hot spot area at (280, 255) on #hot-spot
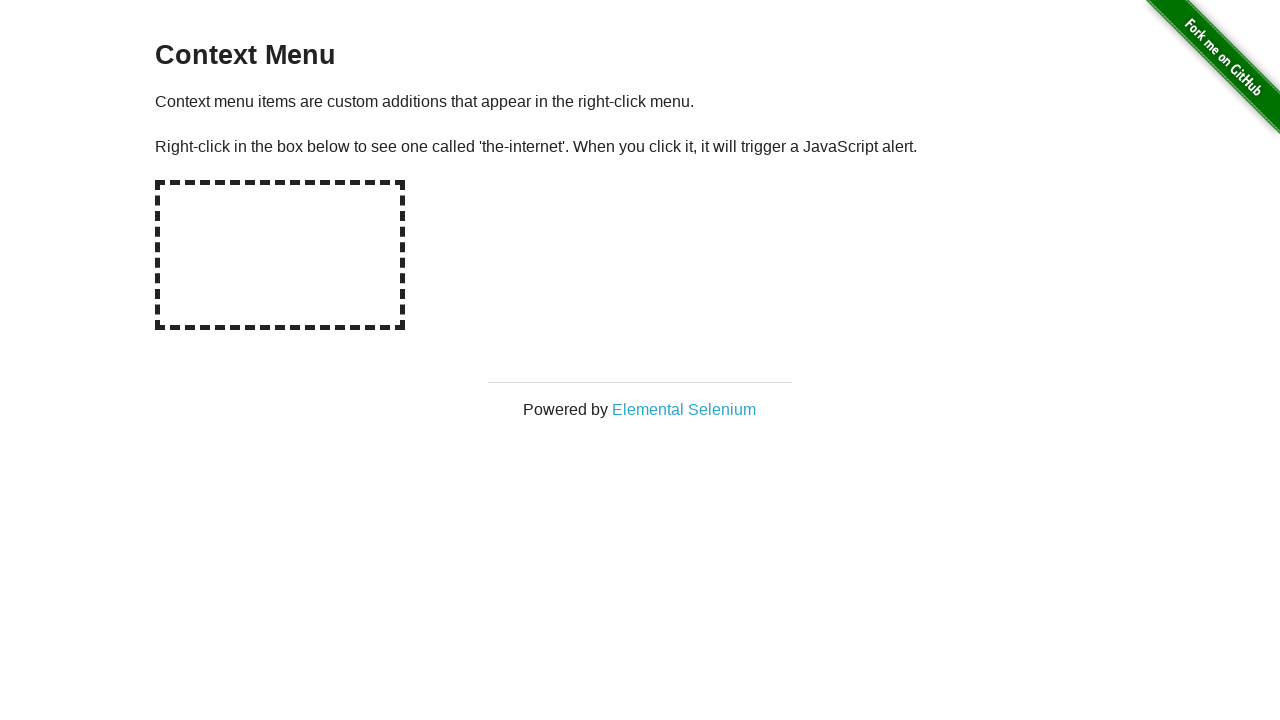

Set up dialog handler to accept alert
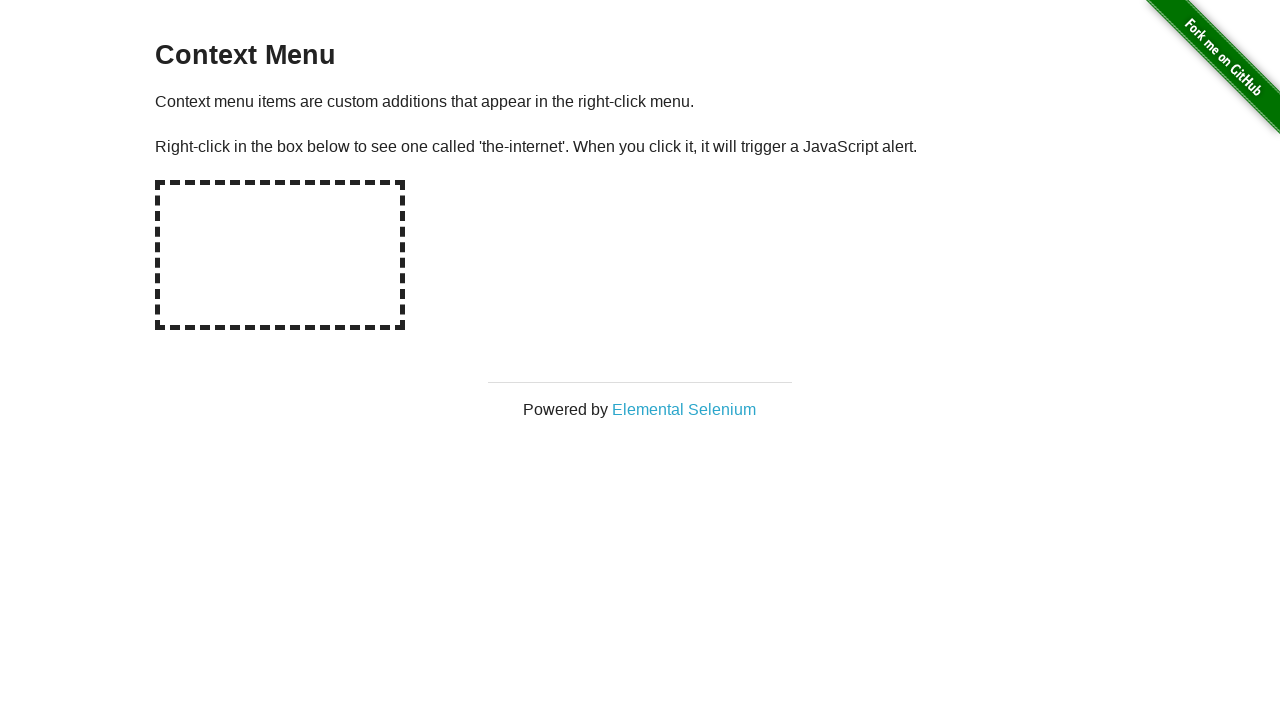

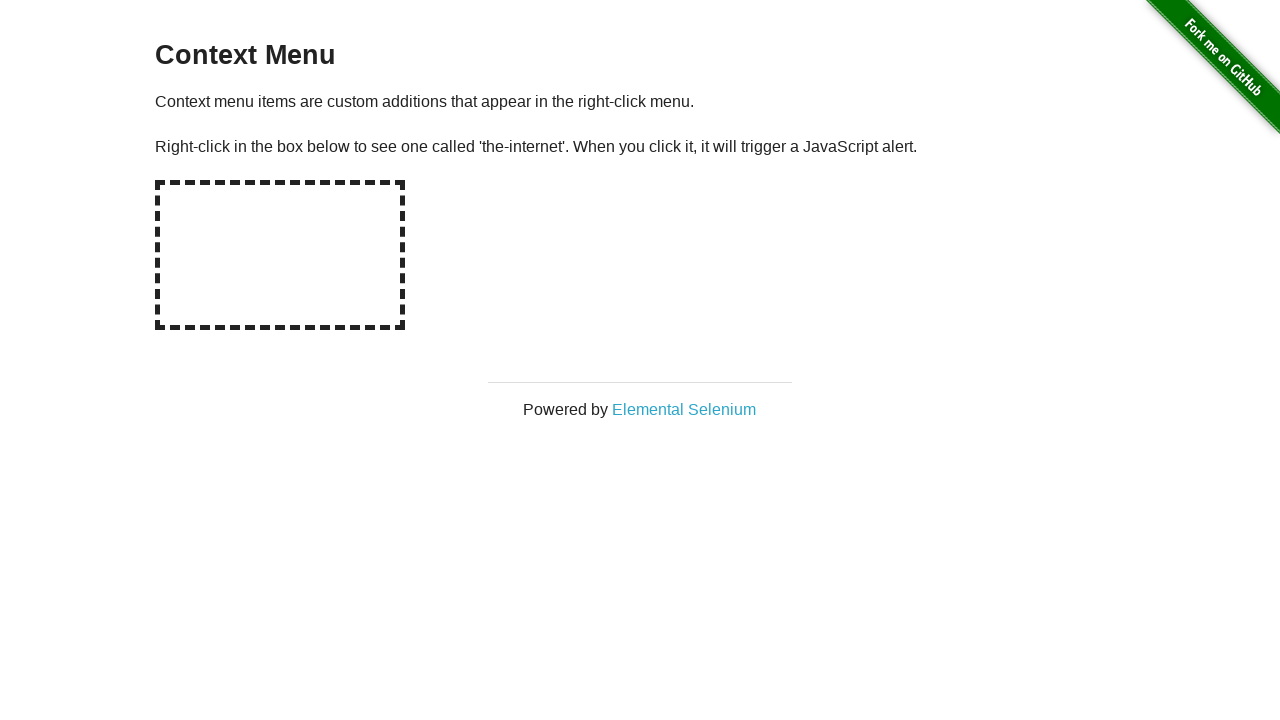